Tests data table sorting with class attributes by clicking the dues column header and verifying ascending order sort

Starting URL: http://the-internet.herokuapp.com/tables

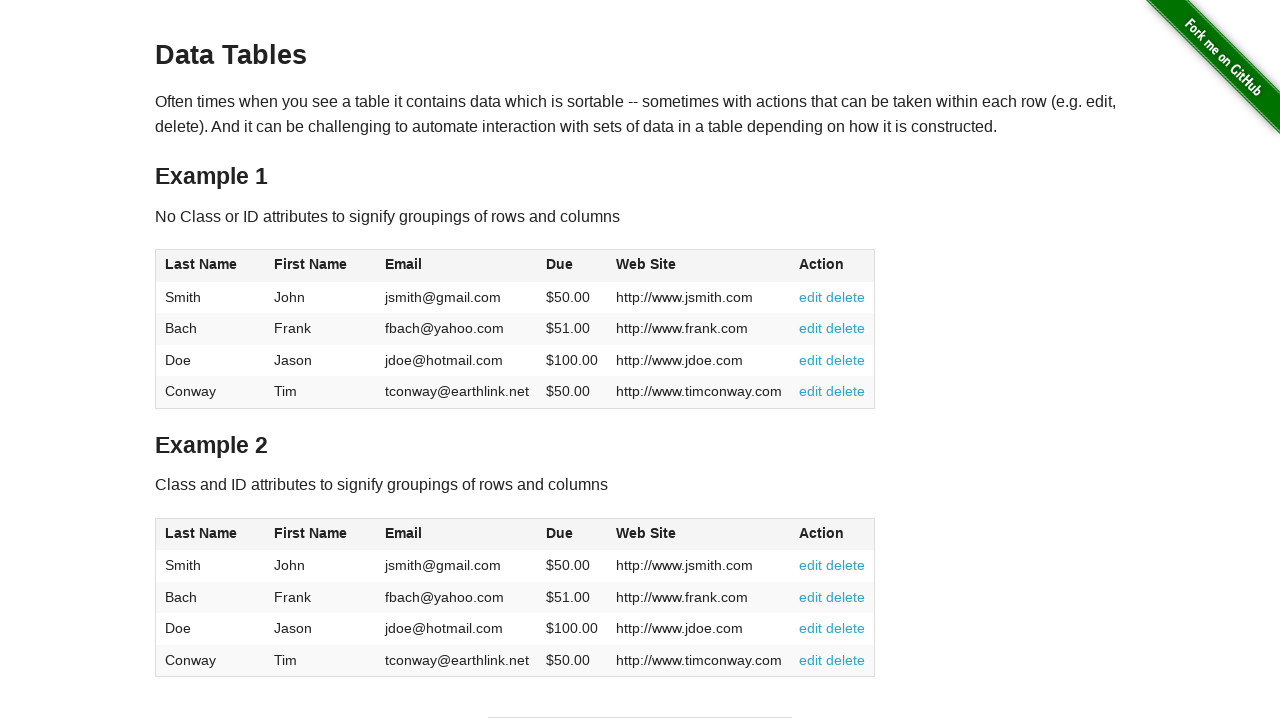

Clicked dues column header in table2 to sort ascending at (560, 533) on #table2 thead .dues
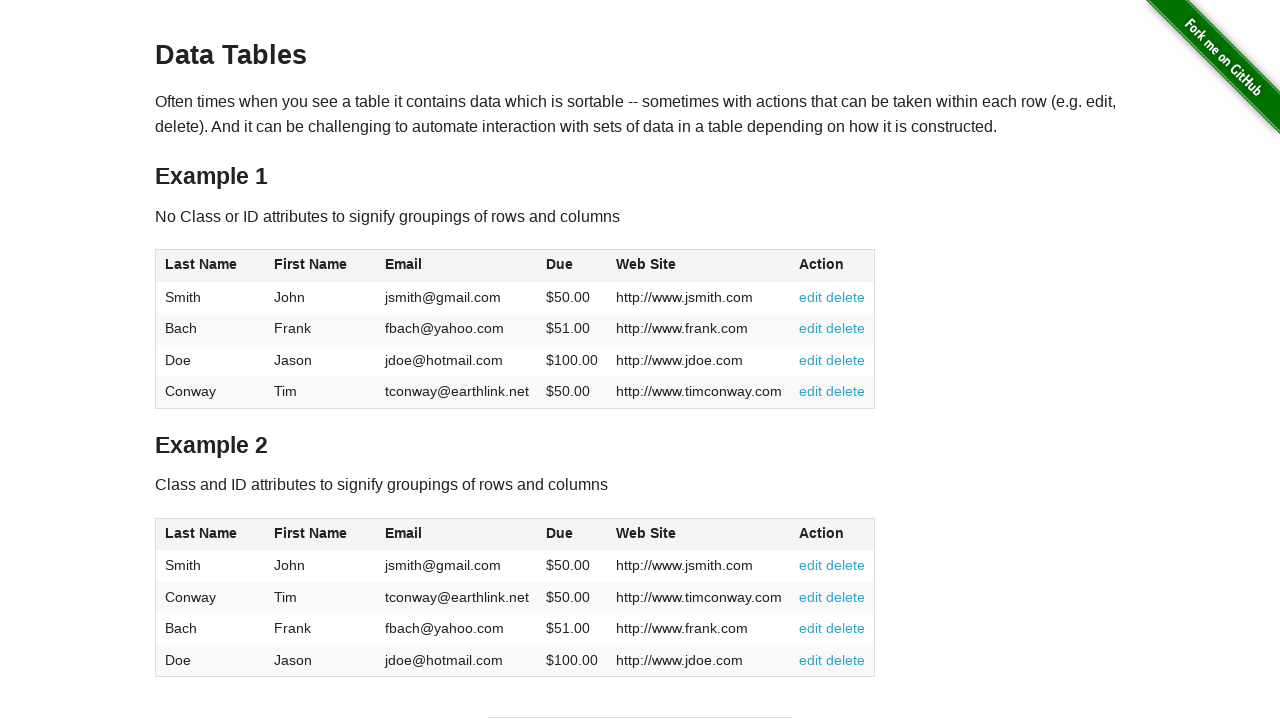

Dues cells in table2 body loaded and verified ascending order sort
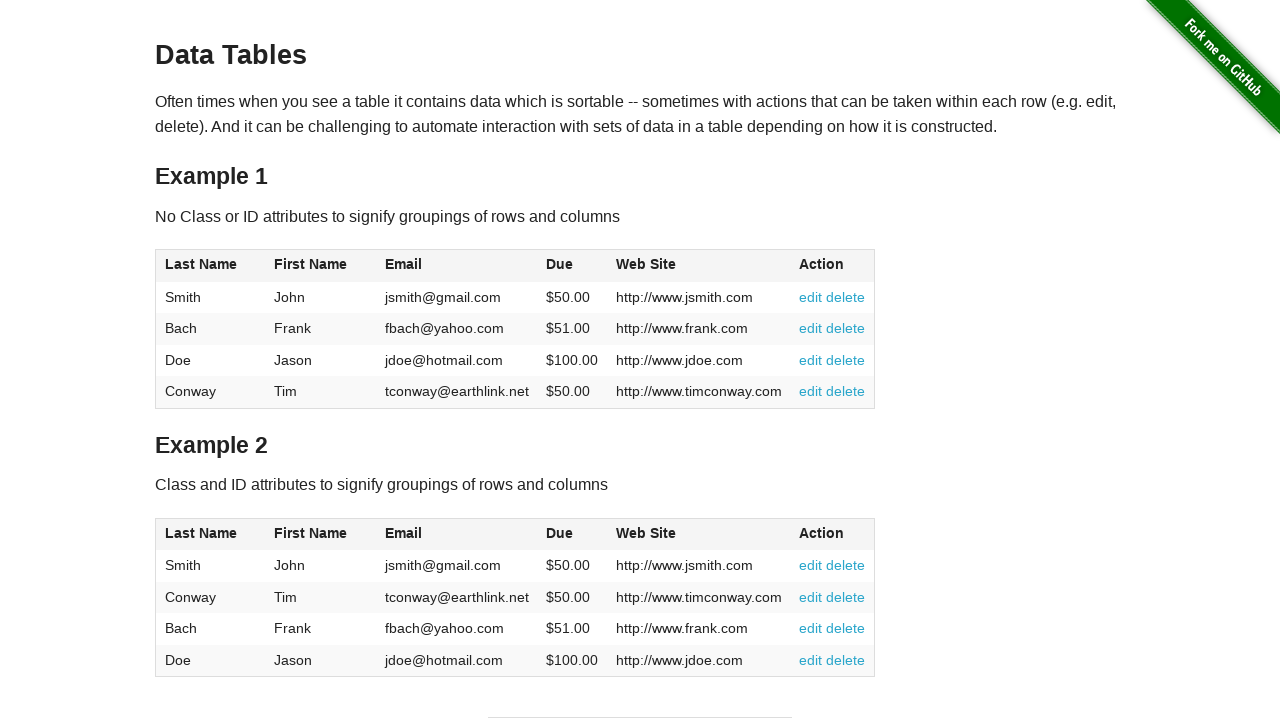

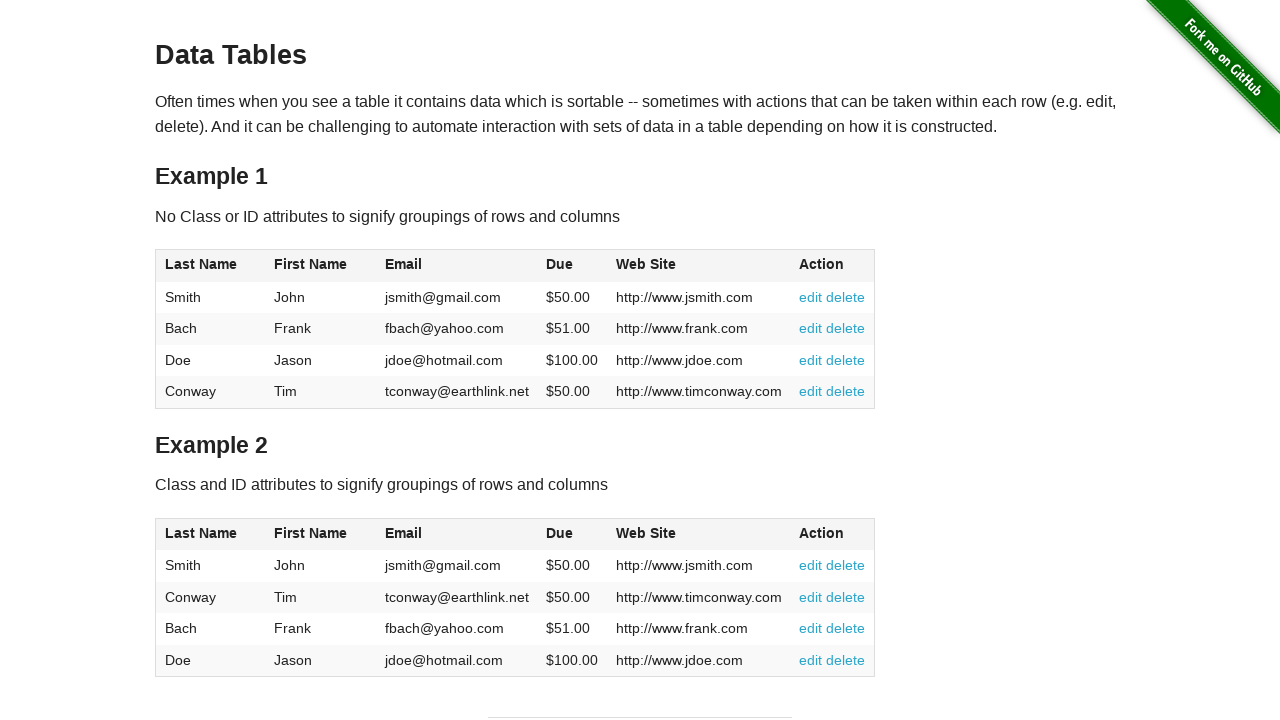